Tests navigation between multiple pages on ultimateqa.com, verifying page titles and using browser back navigation.

Starting URL: https://www.ultimateqa.com

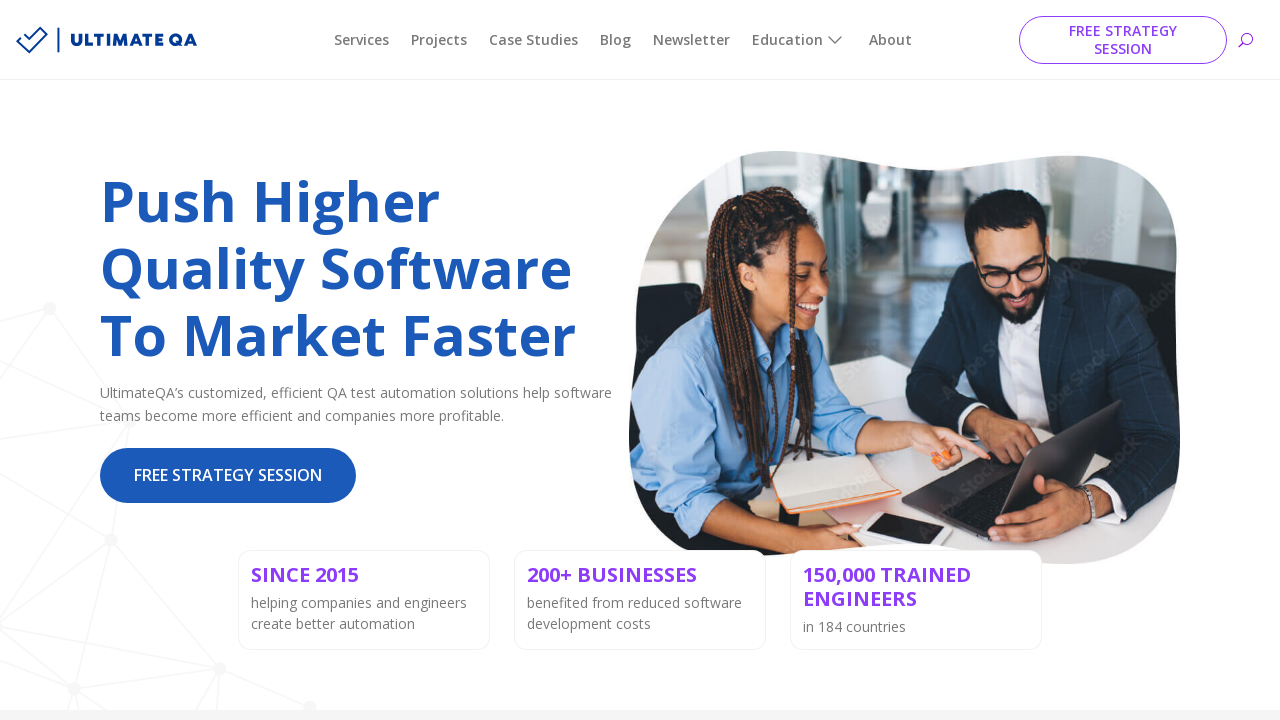

Verified homepage title is 'Homepage - Ultimate QA'
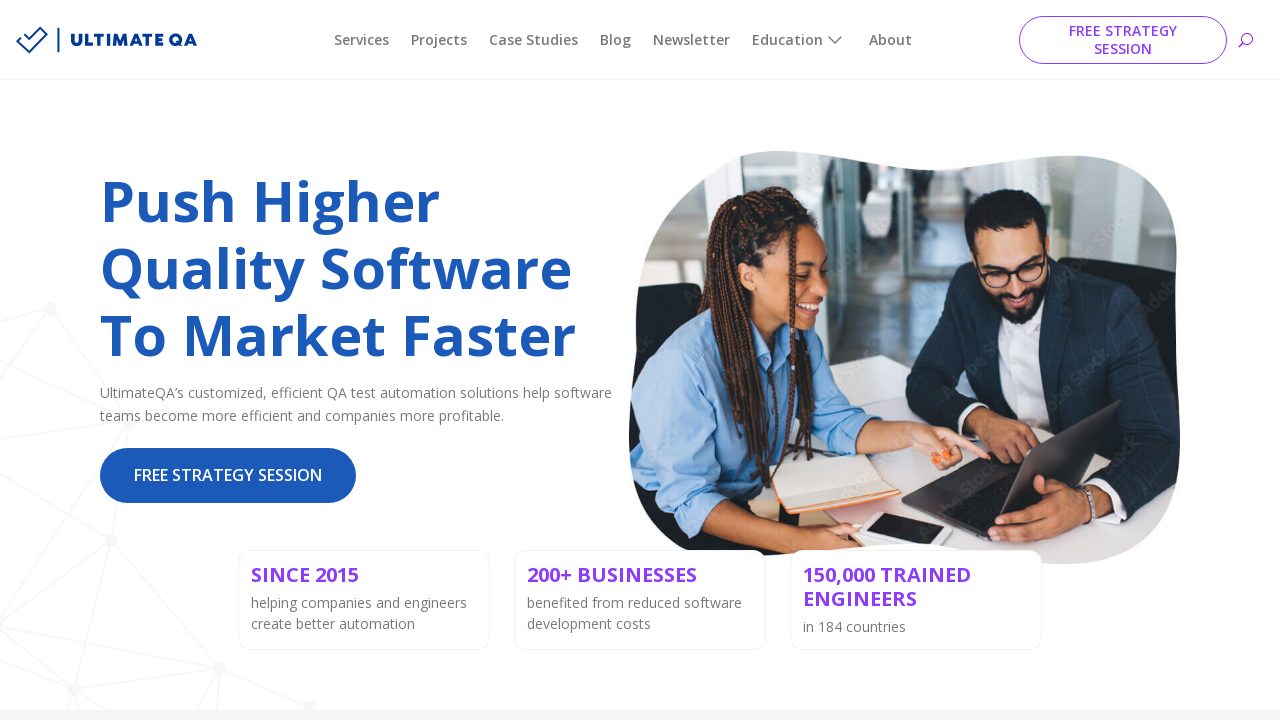

Navigated to automation practice page
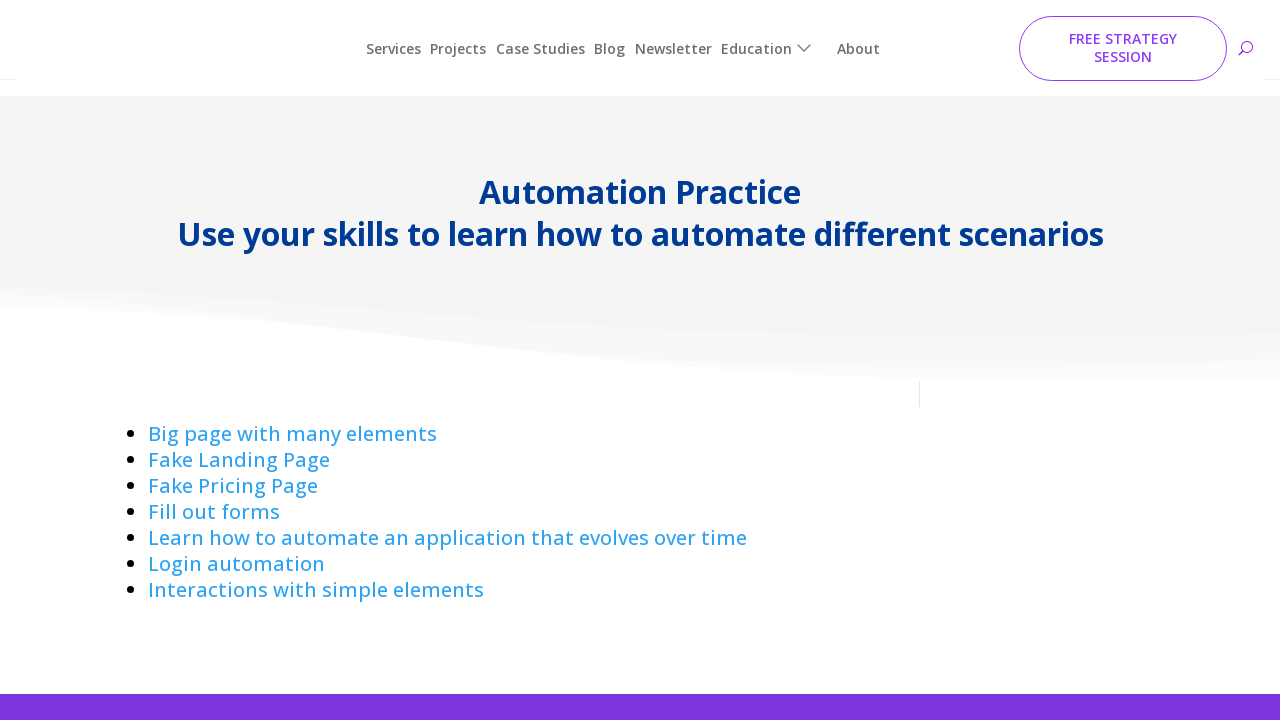

Verified automation page title is 'Automation Practice - Ultimate QA'
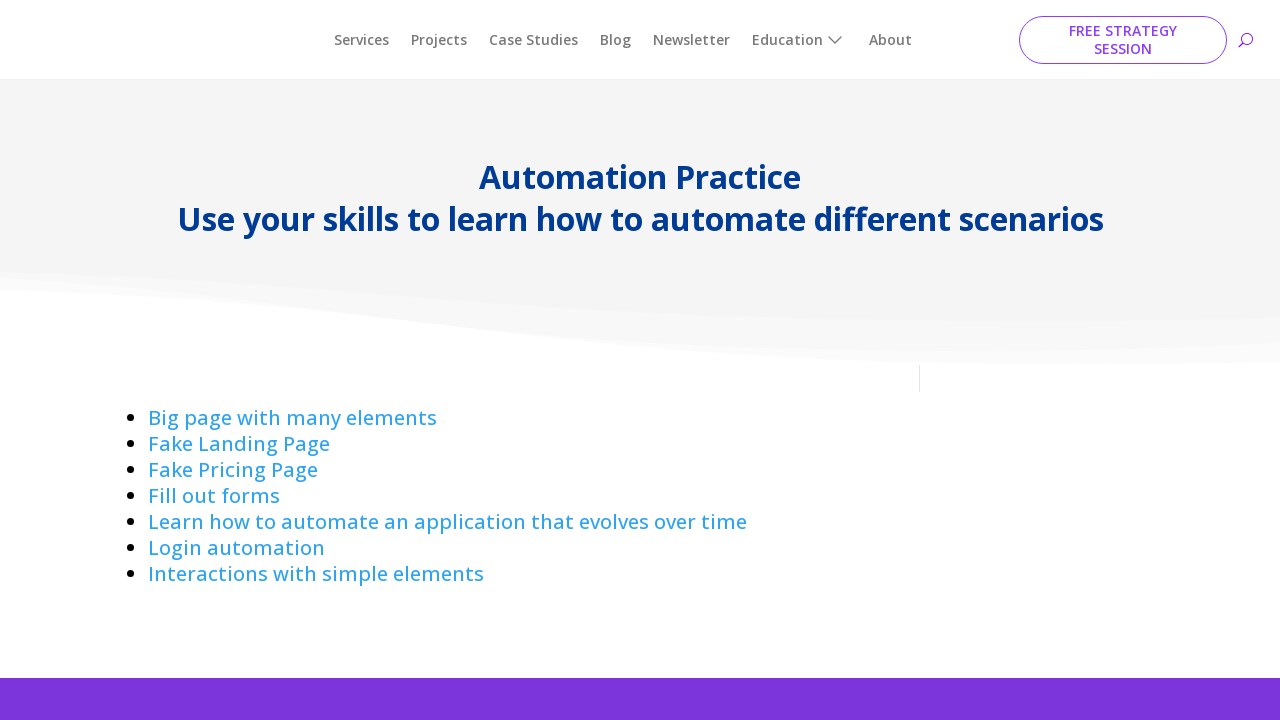

Clicked link to 'Big page with many elements' at (292, 418) on a:has-text('Big page with many elements')
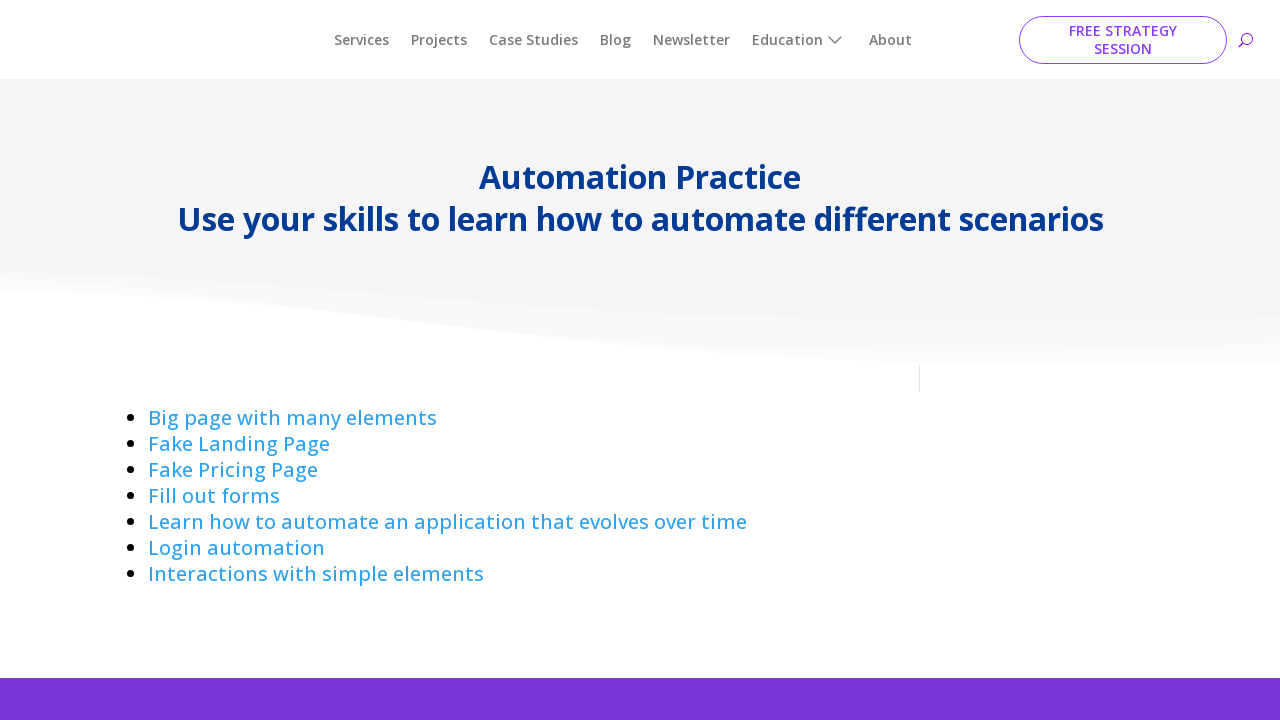

Waited for complicated page to load
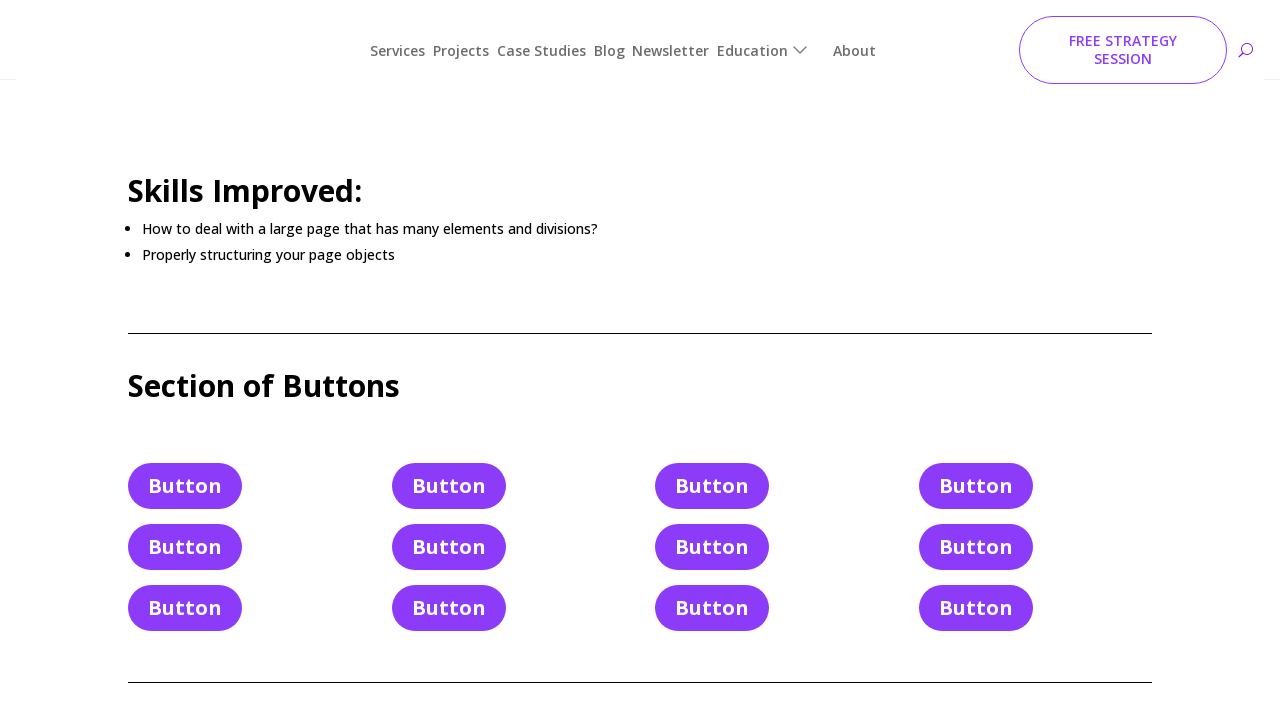

Verified complicated page title is 'Complicated Page - Ultimate QA'
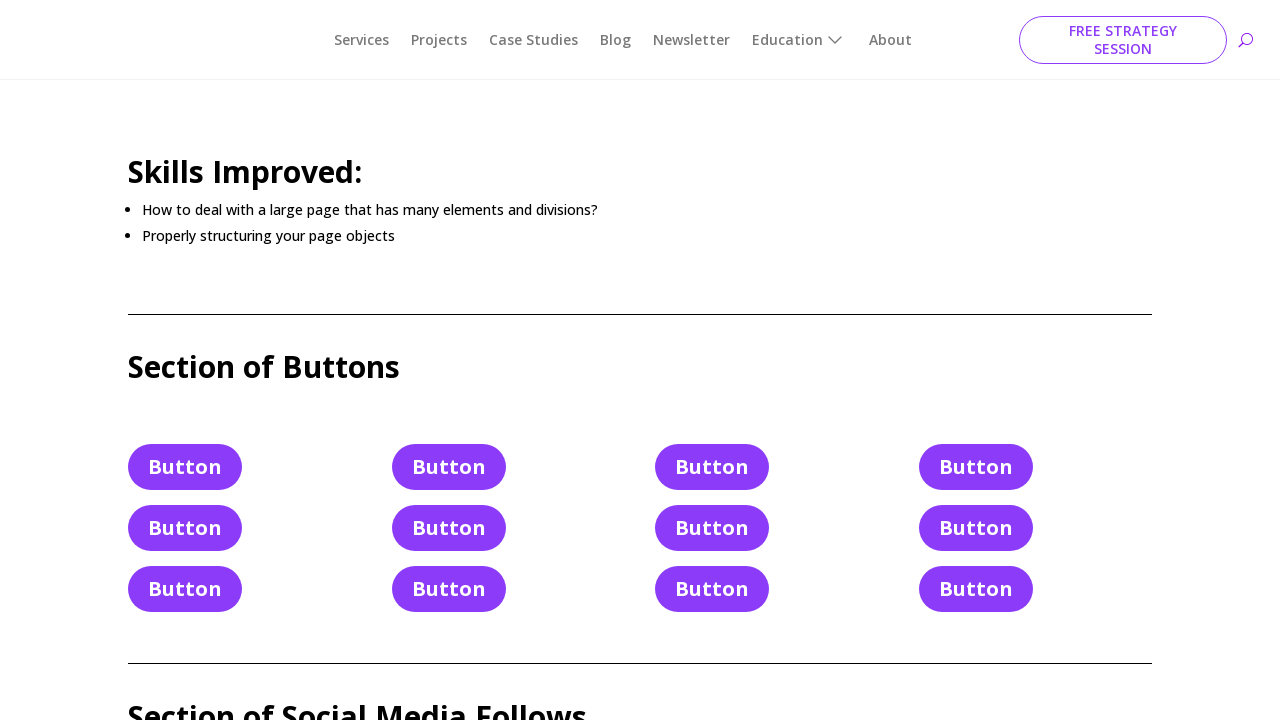

Navigated back using browser back button
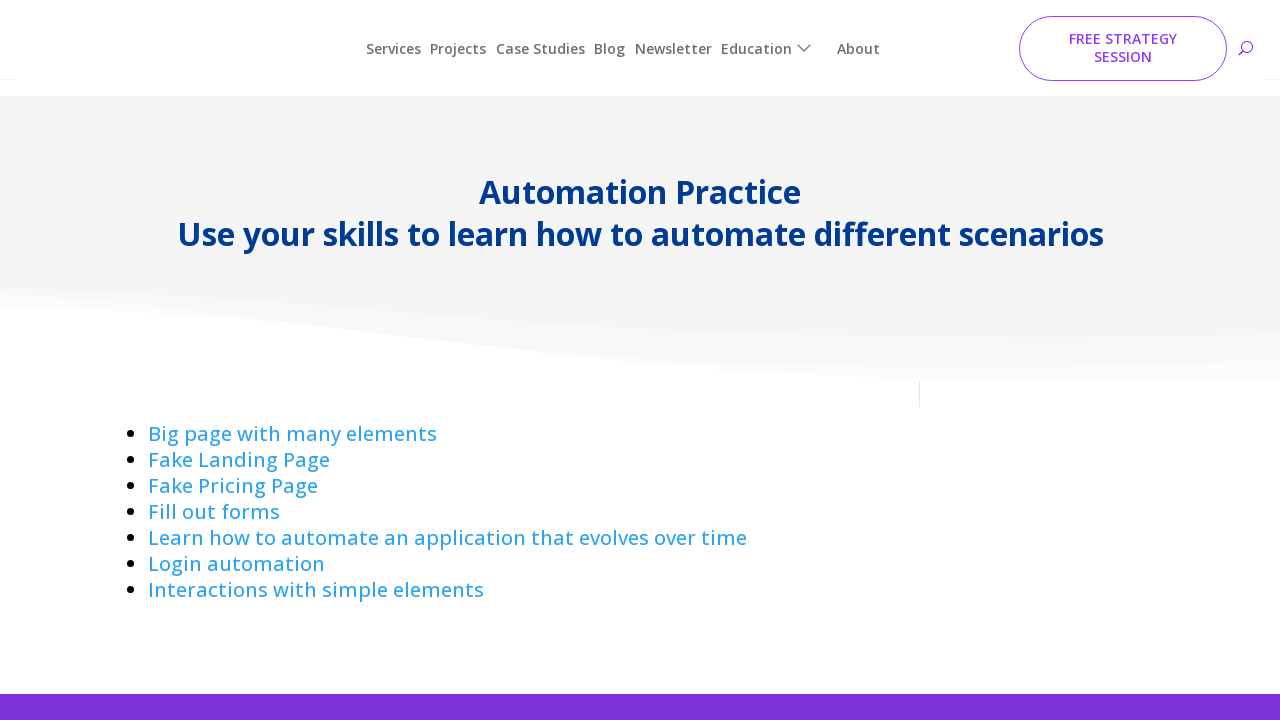

Verified back on automation page with title 'Automation Practice - Ultimate QA'
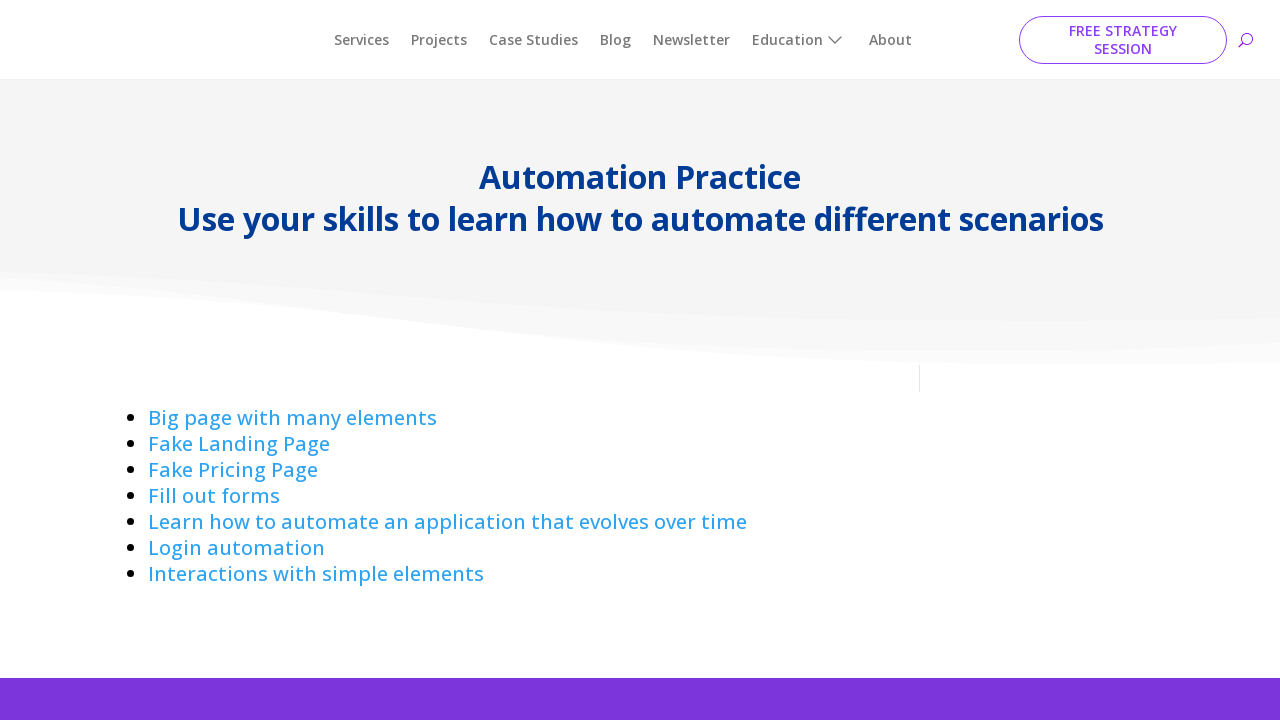

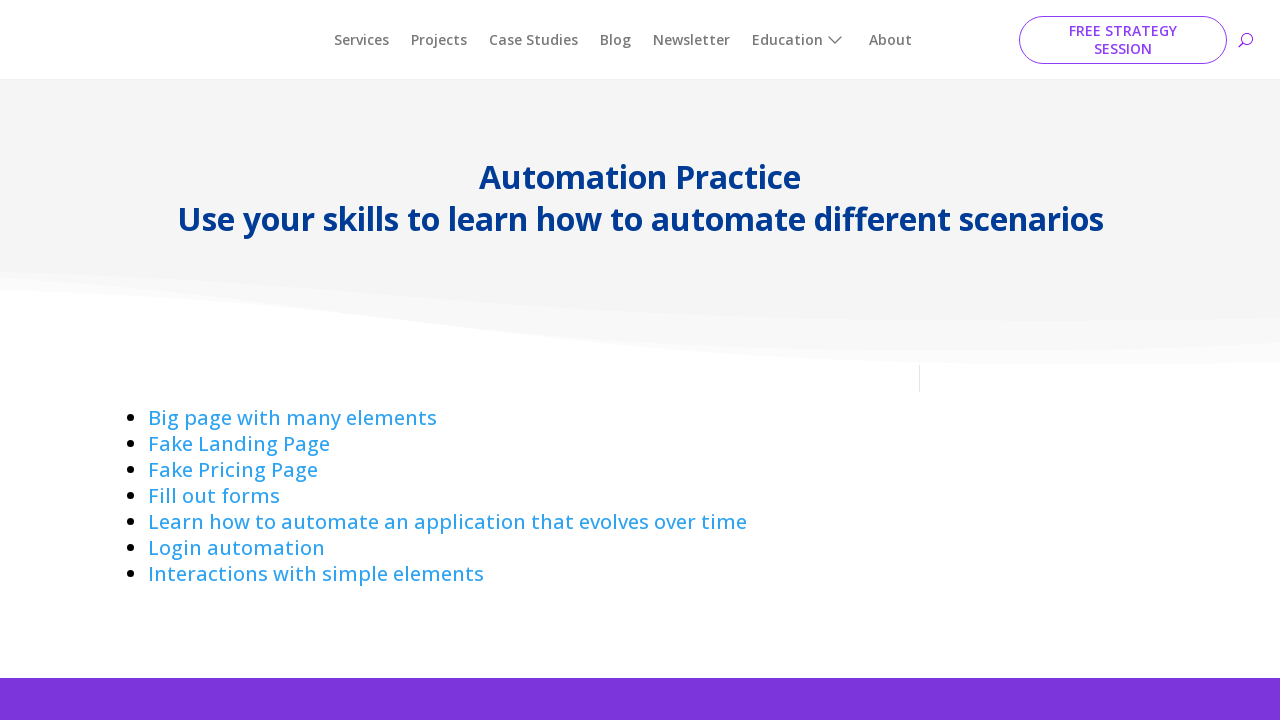